Tests sweet alert functionality by clicking a Show button to trigger an alert and then dismissing it

Starting URL: https://www.leafground.com/alert.xhtml

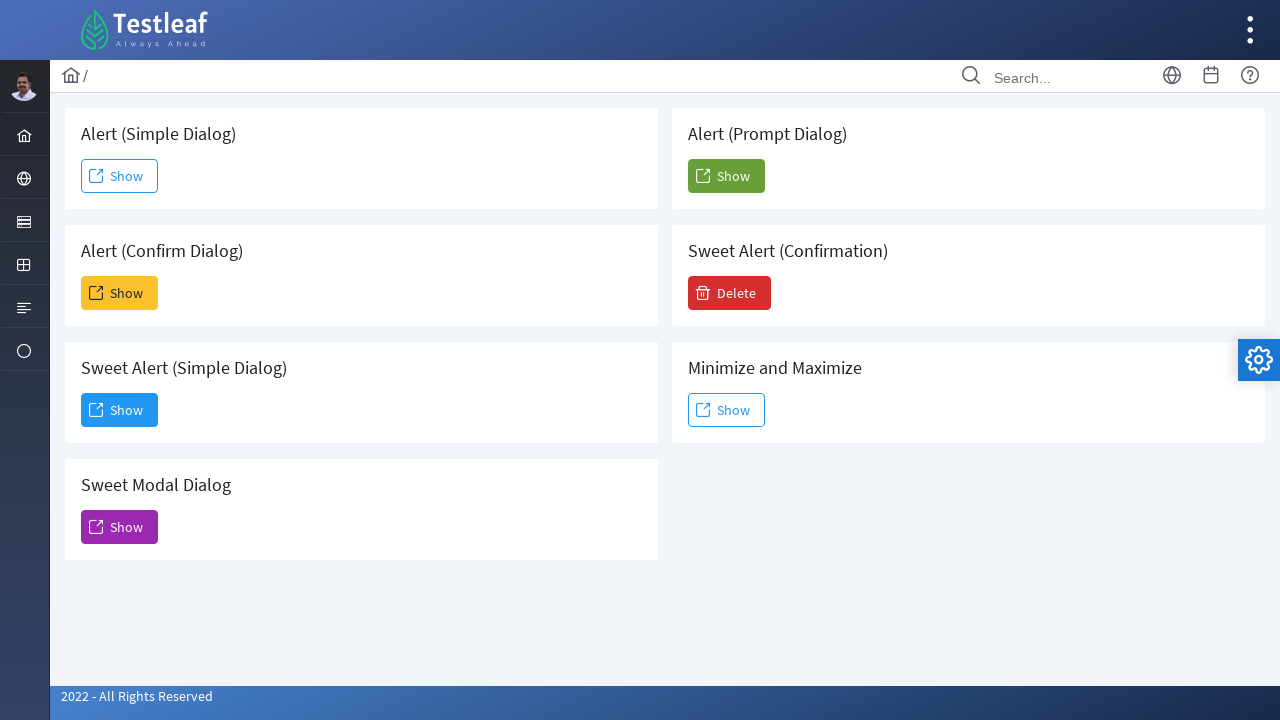

Clicked the third 'Show' button to trigger sweet alert at (120, 410) on (//span[text()='Show'])[3]
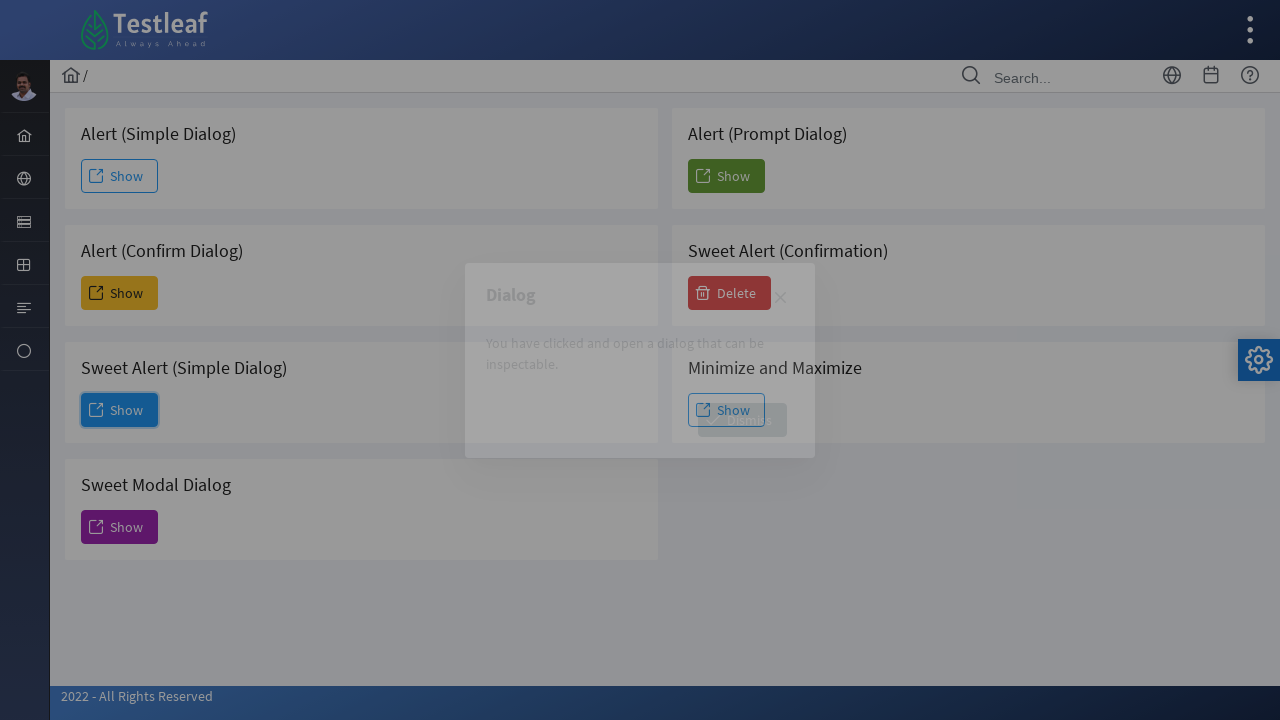

Waited for sweet alert to appear
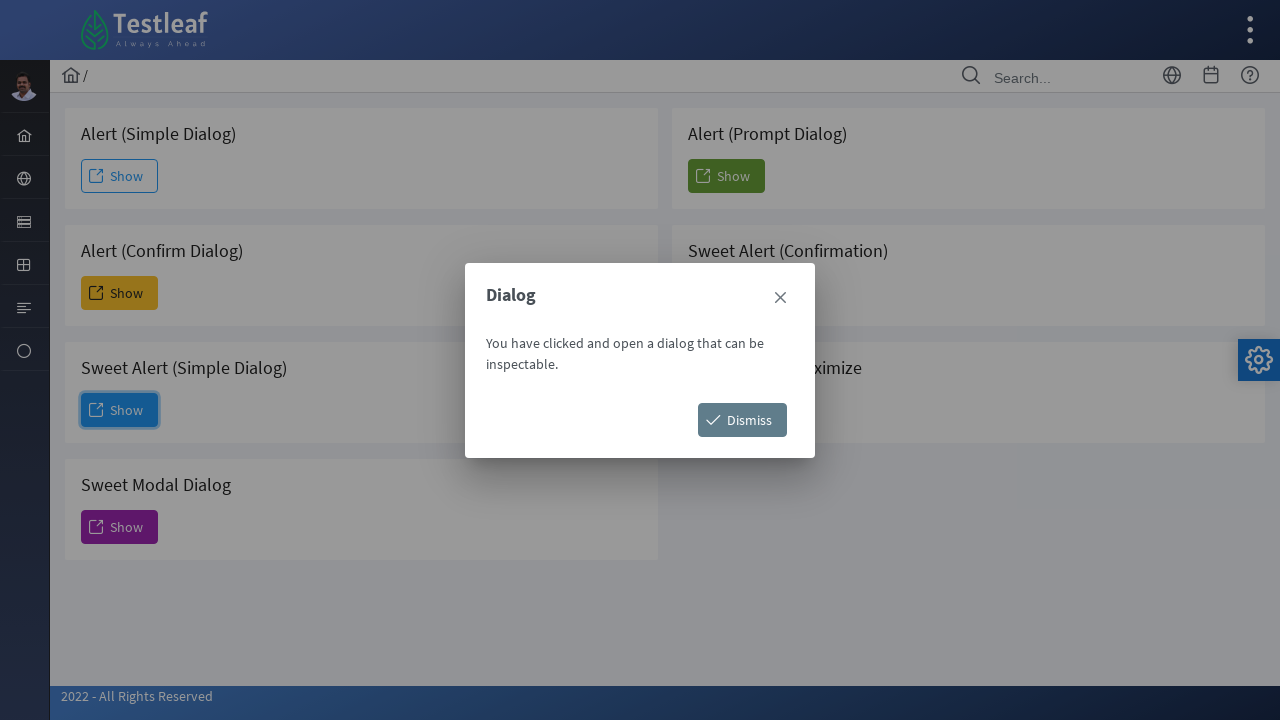

Clicked the 'Dismiss' button to close the sweet alert at (742, 420) on xpath=//span[text()='Dismiss']
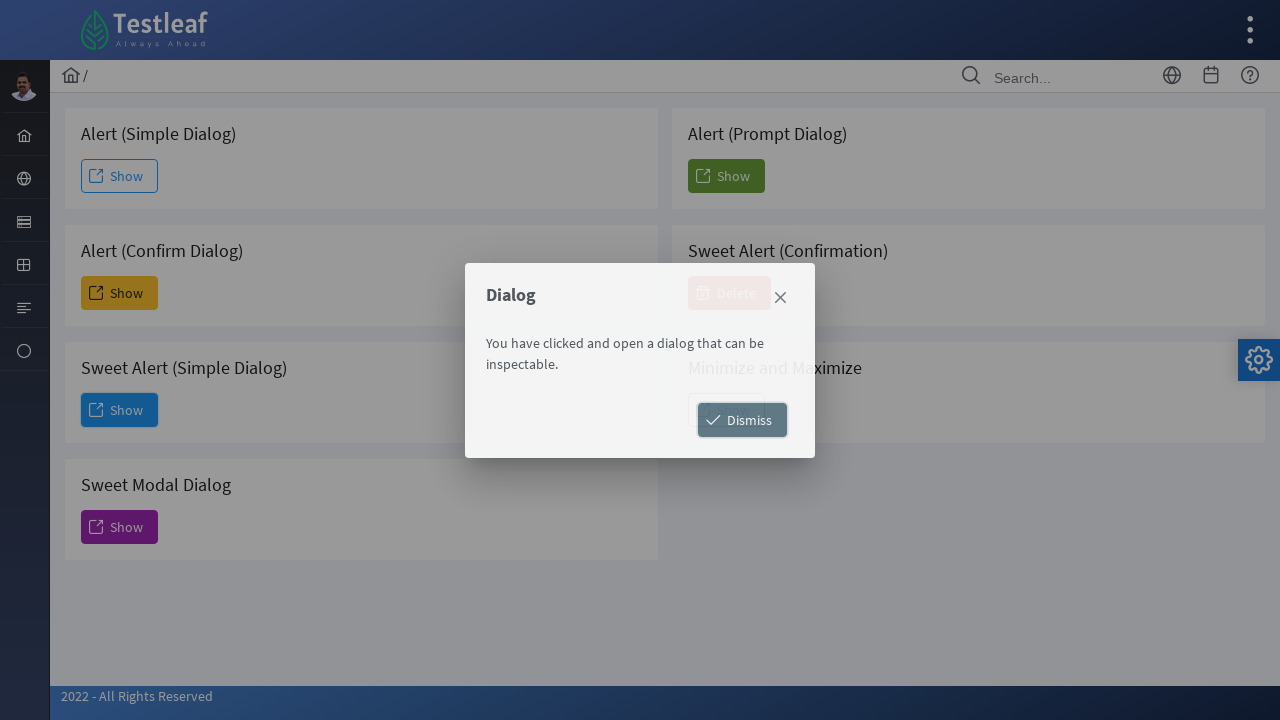

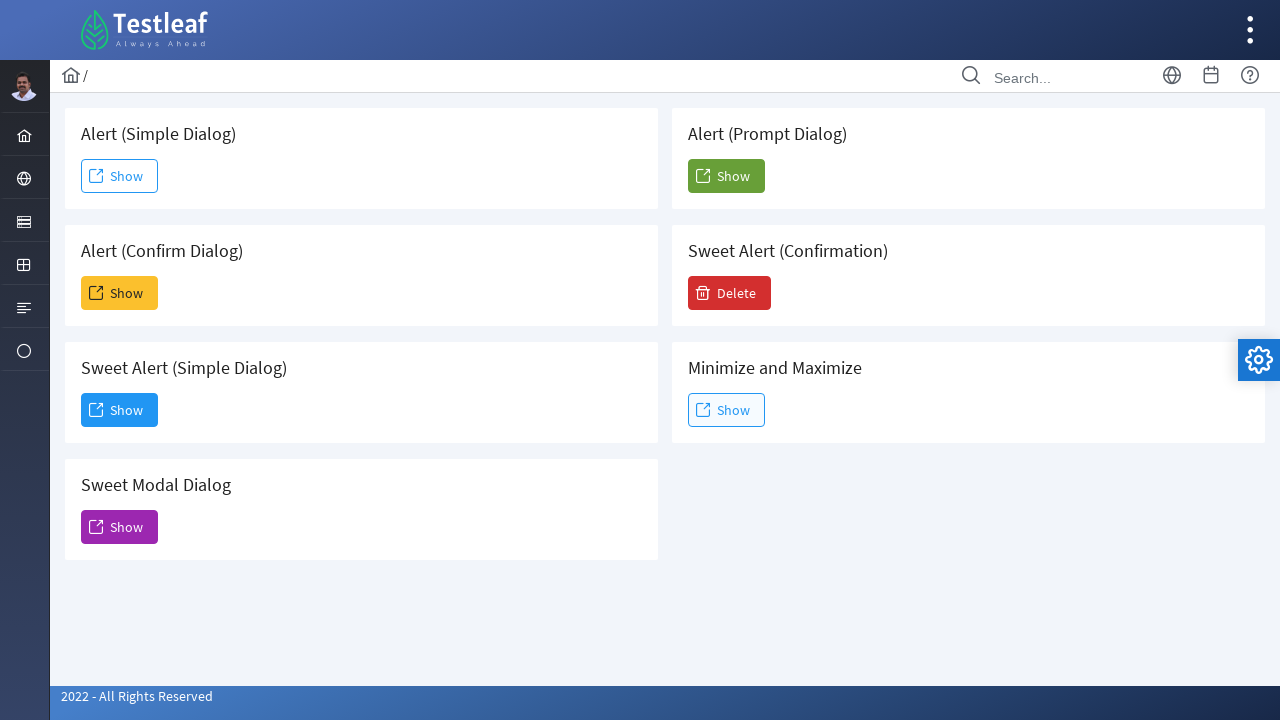